Tests login form validation by submitting correct username with wrong password and checking for password error message

Starting URL: http://the-internet.herokuapp.com/login

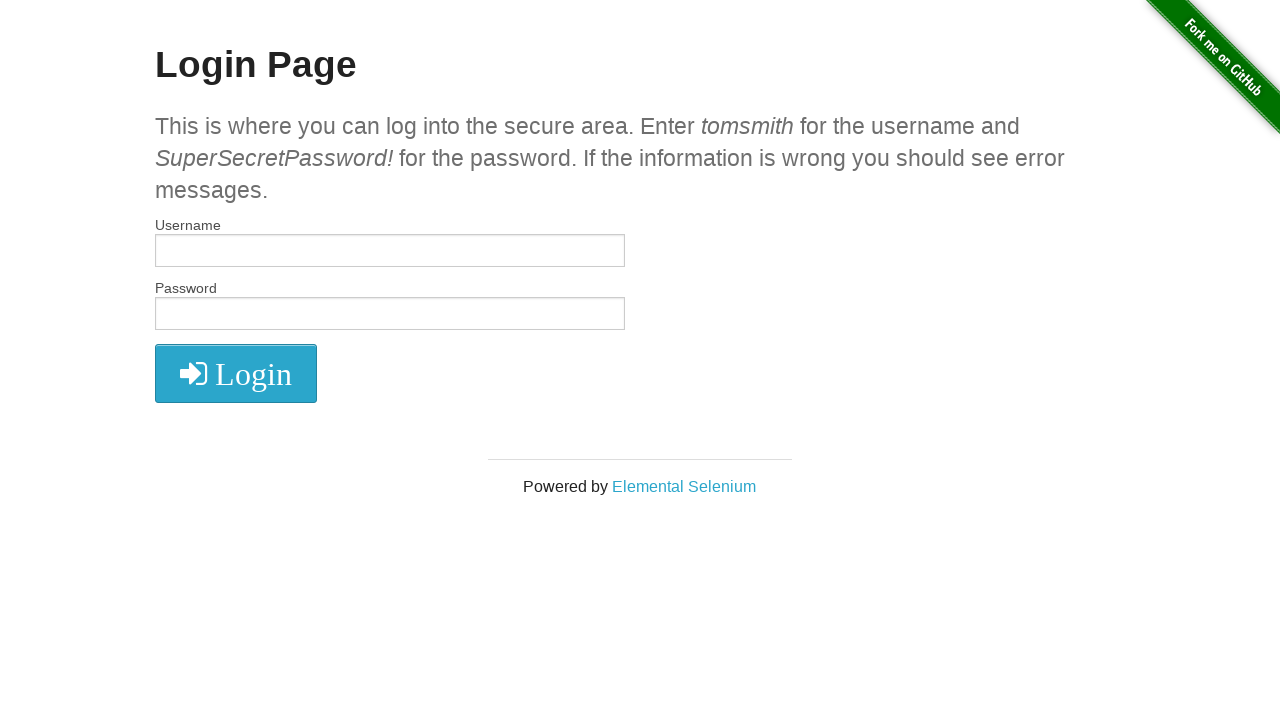

Filled username field with 'tomsmith' on #username
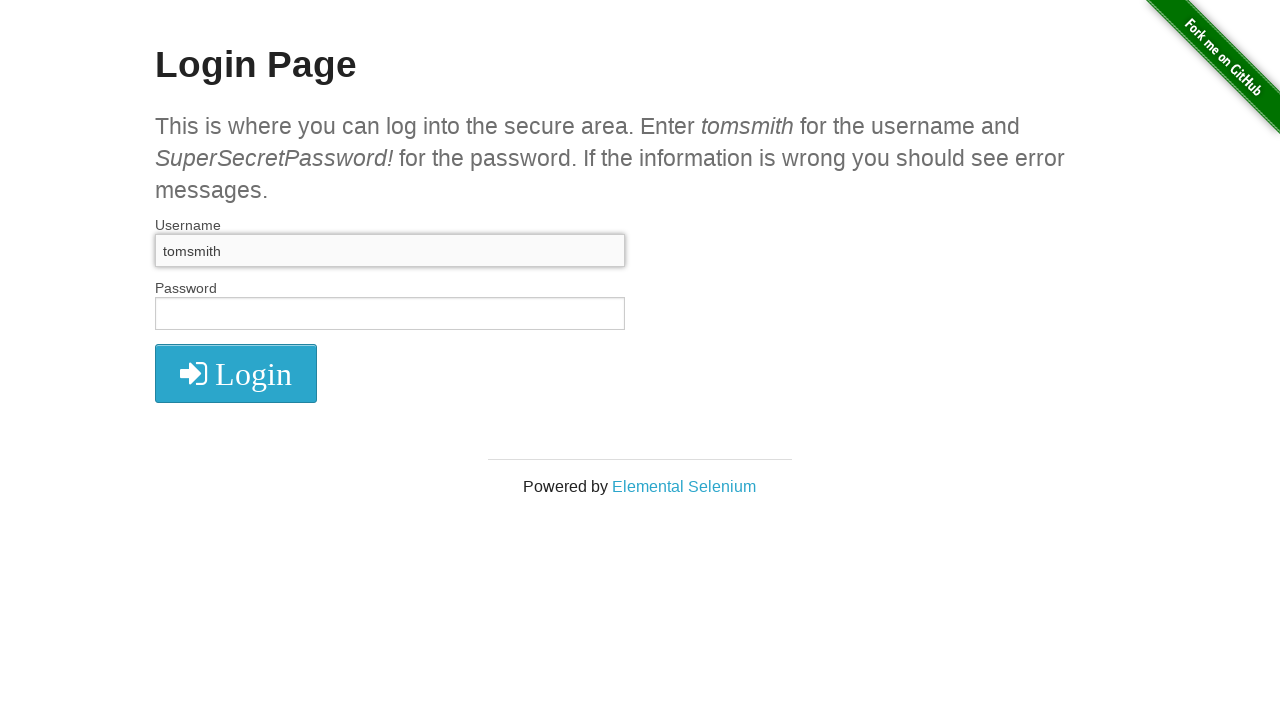

Filled password field with invalid password on #password
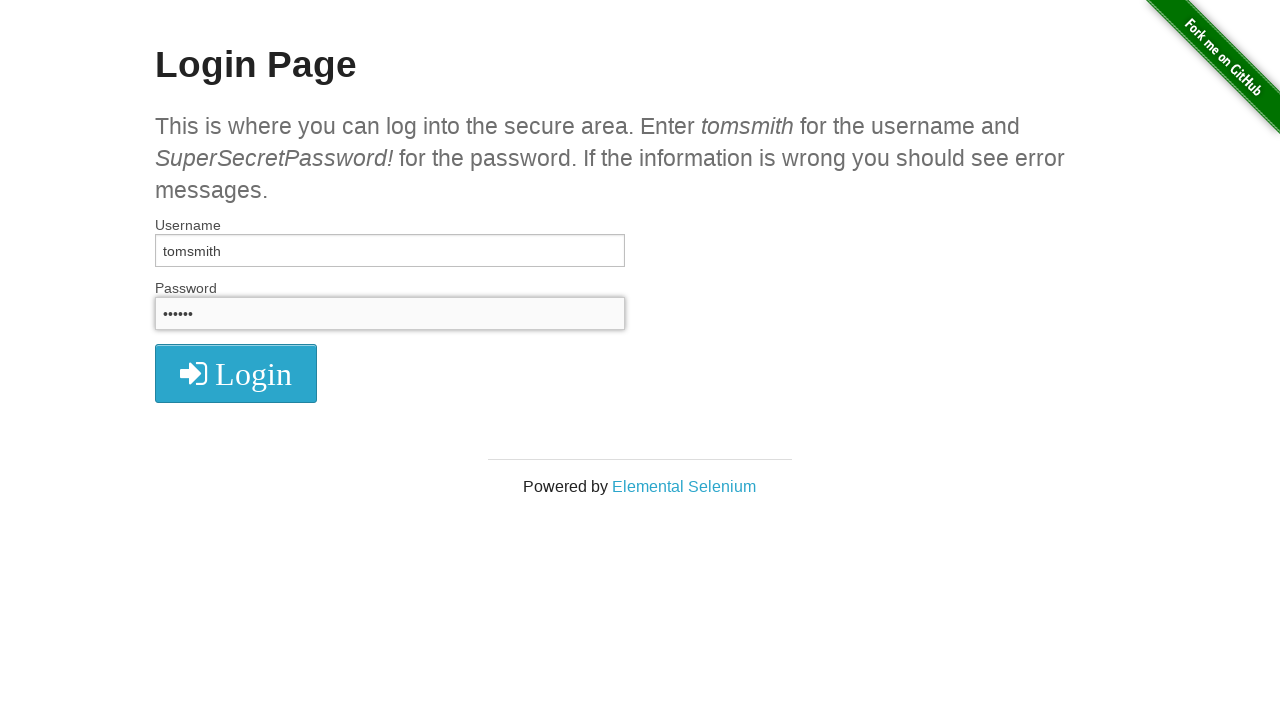

Clicked login button to submit form at (236, 373) on #login > button
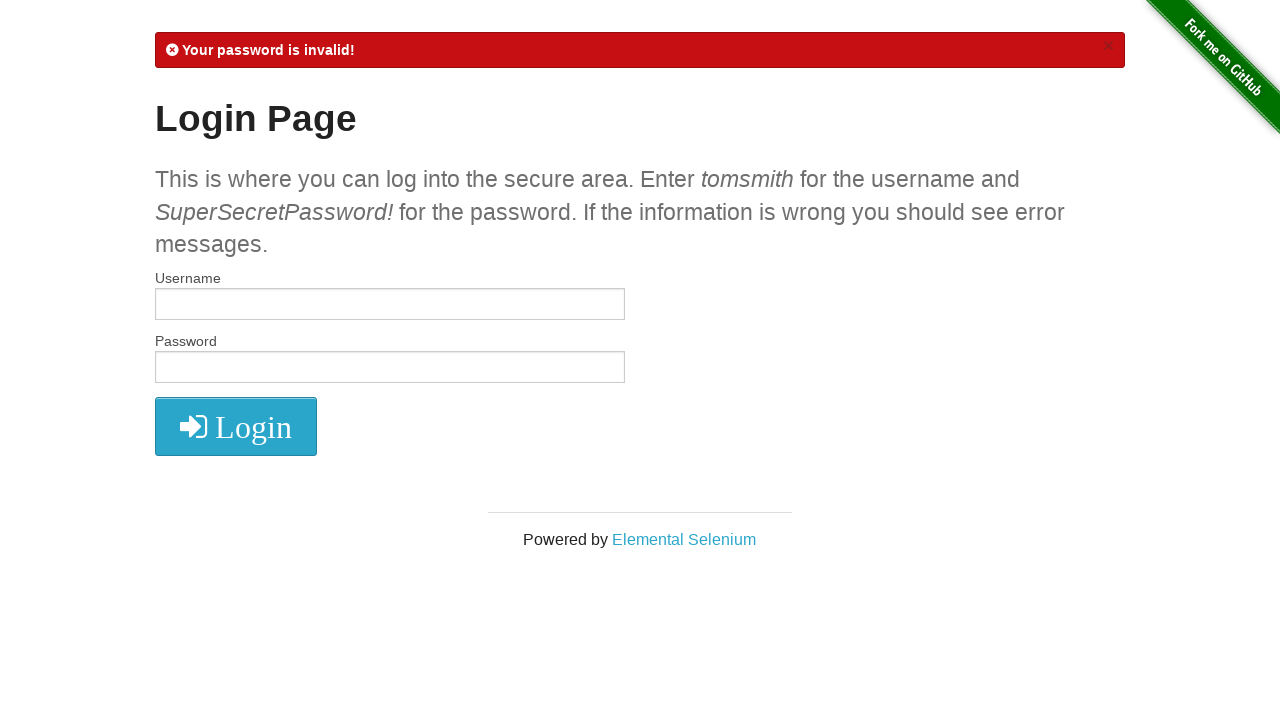

Password error message appeared
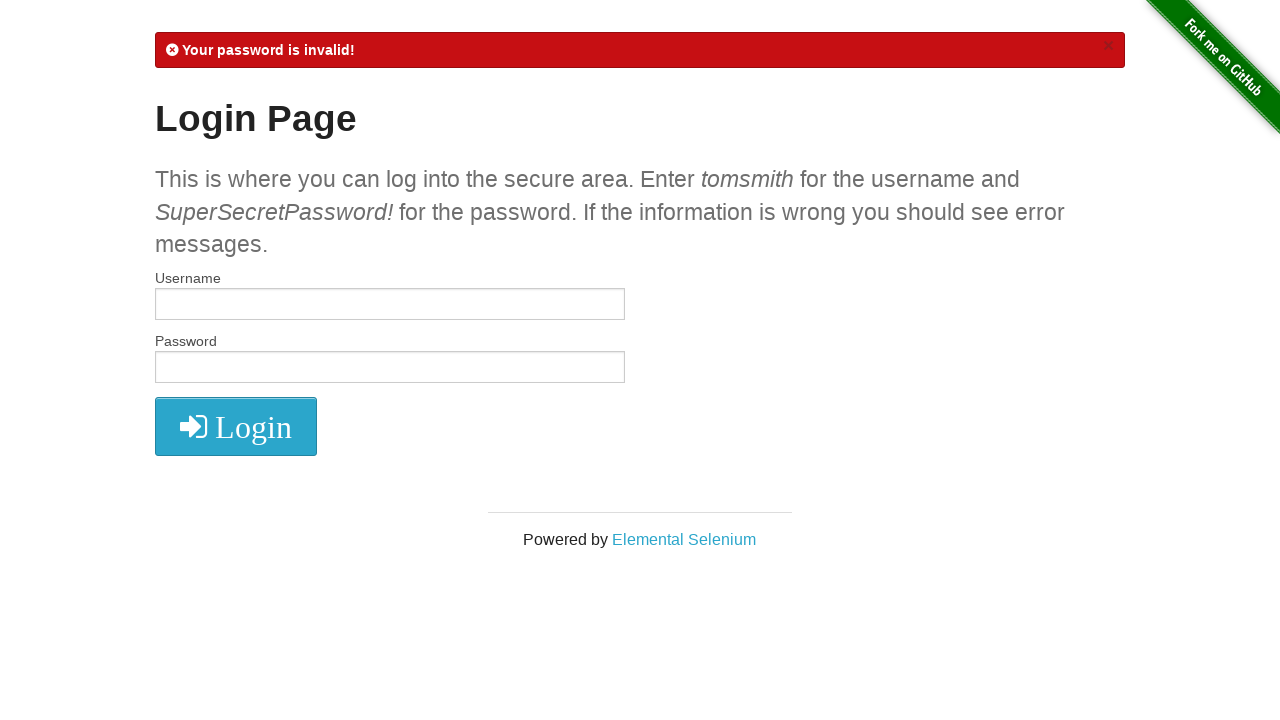

Retrieved flash error message text
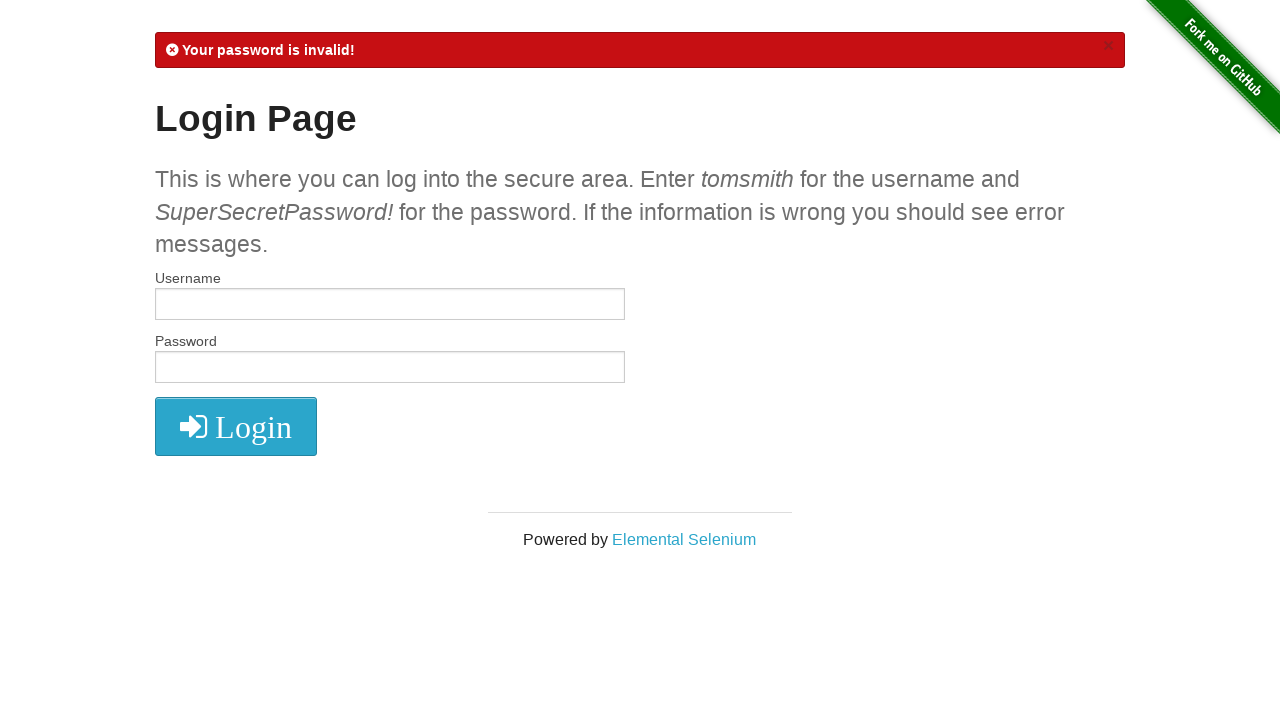

Verified 'Your password is invalid!' message is present
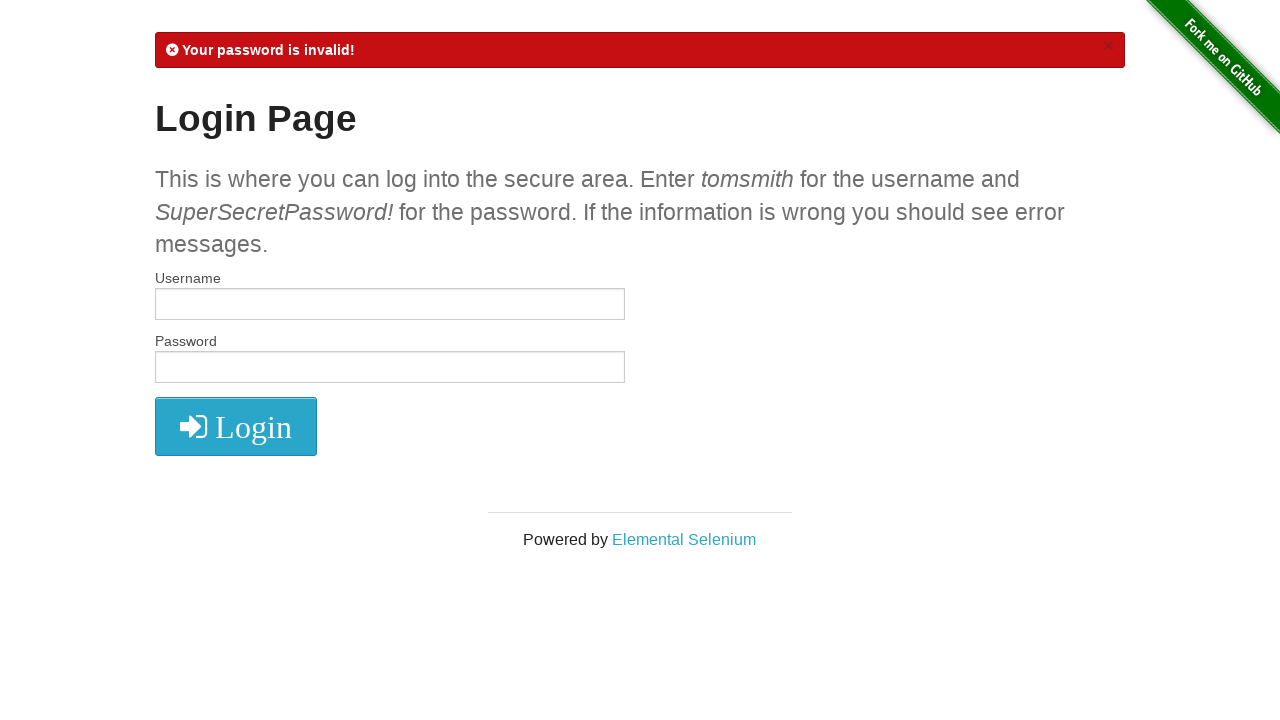

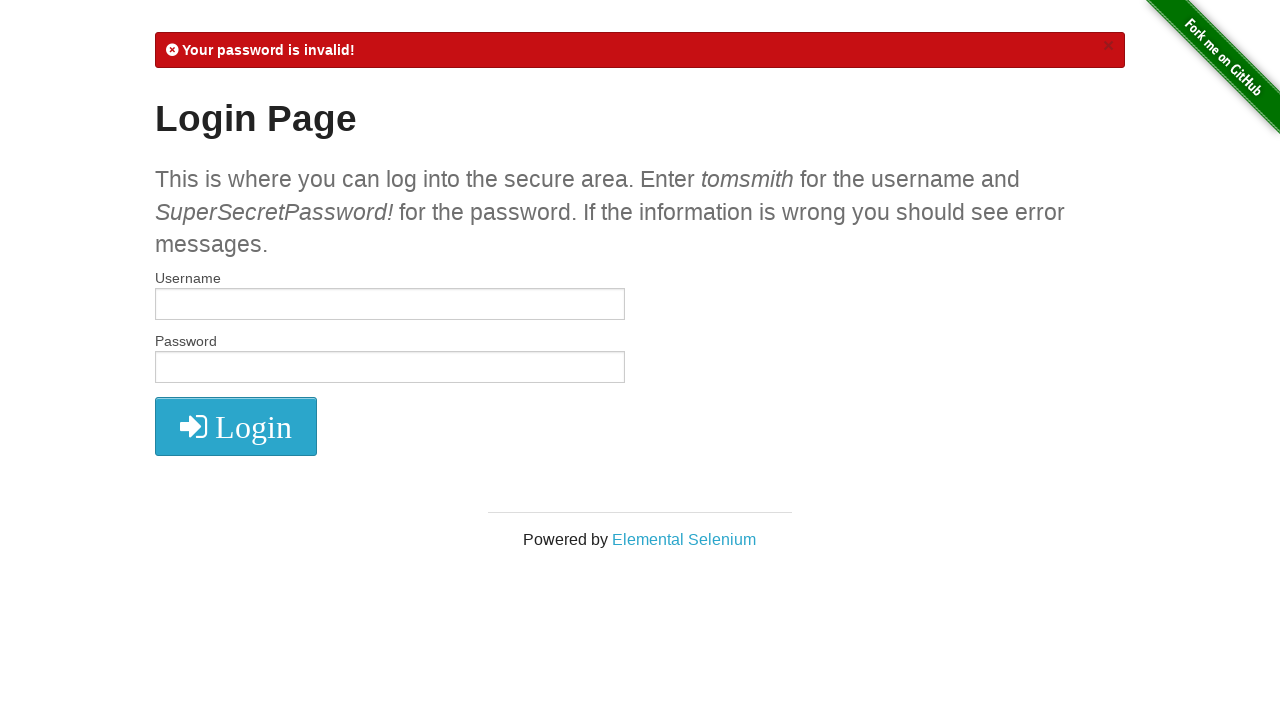